Tests multiply operation with negative numbers and integer checkbox enabled

Starting URL: https://testsheepnz.github.io/BasicCalculator

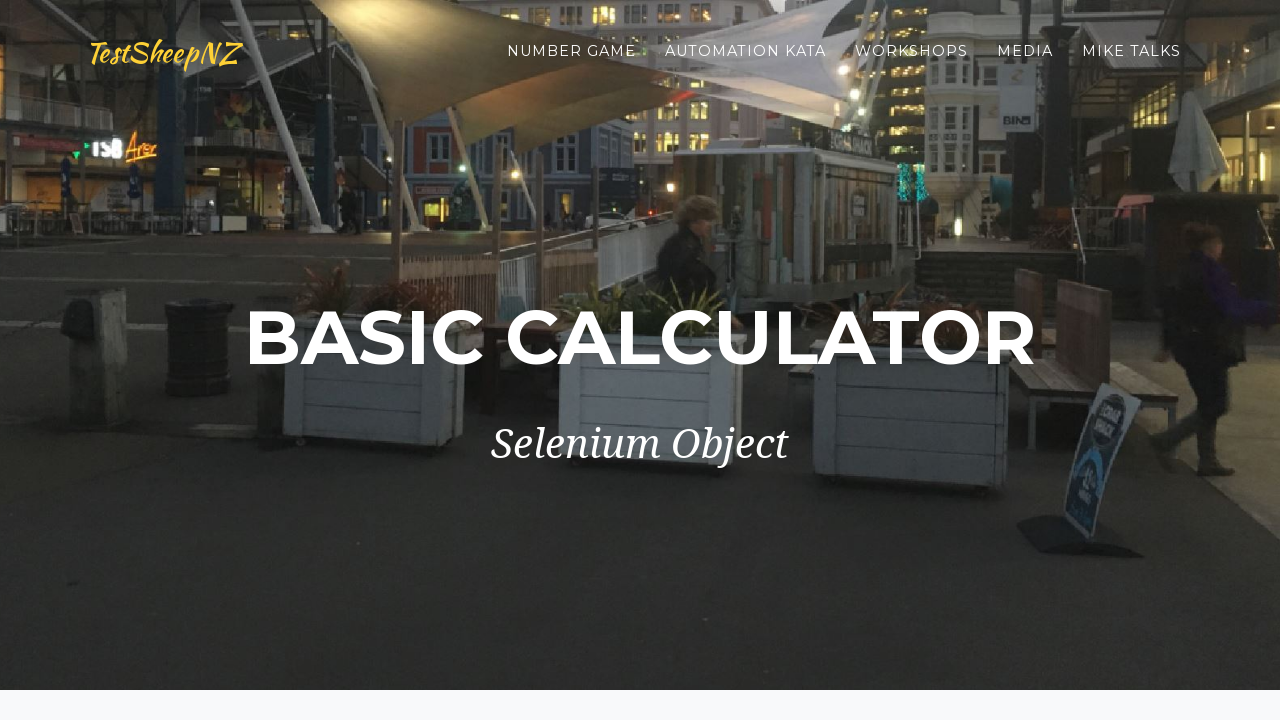

Selected build 7 from dropdown on #selectBuild
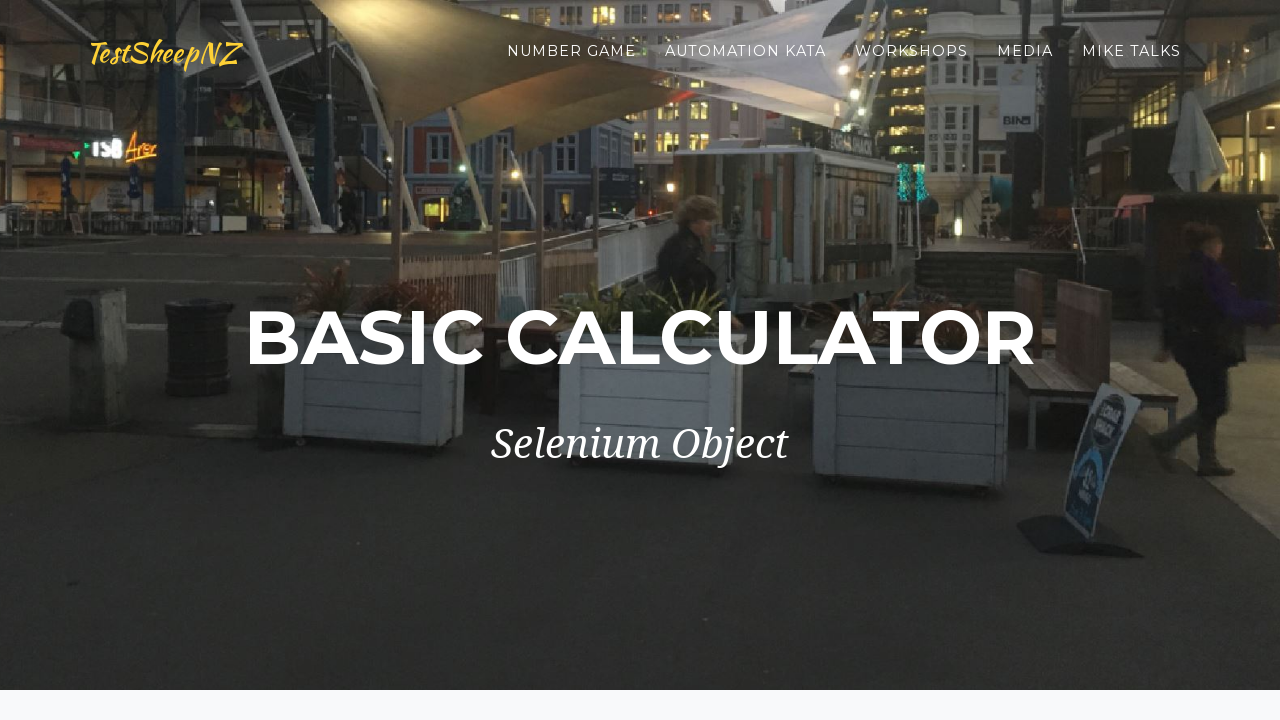

Filled first number field with -1.5 on #number1Field
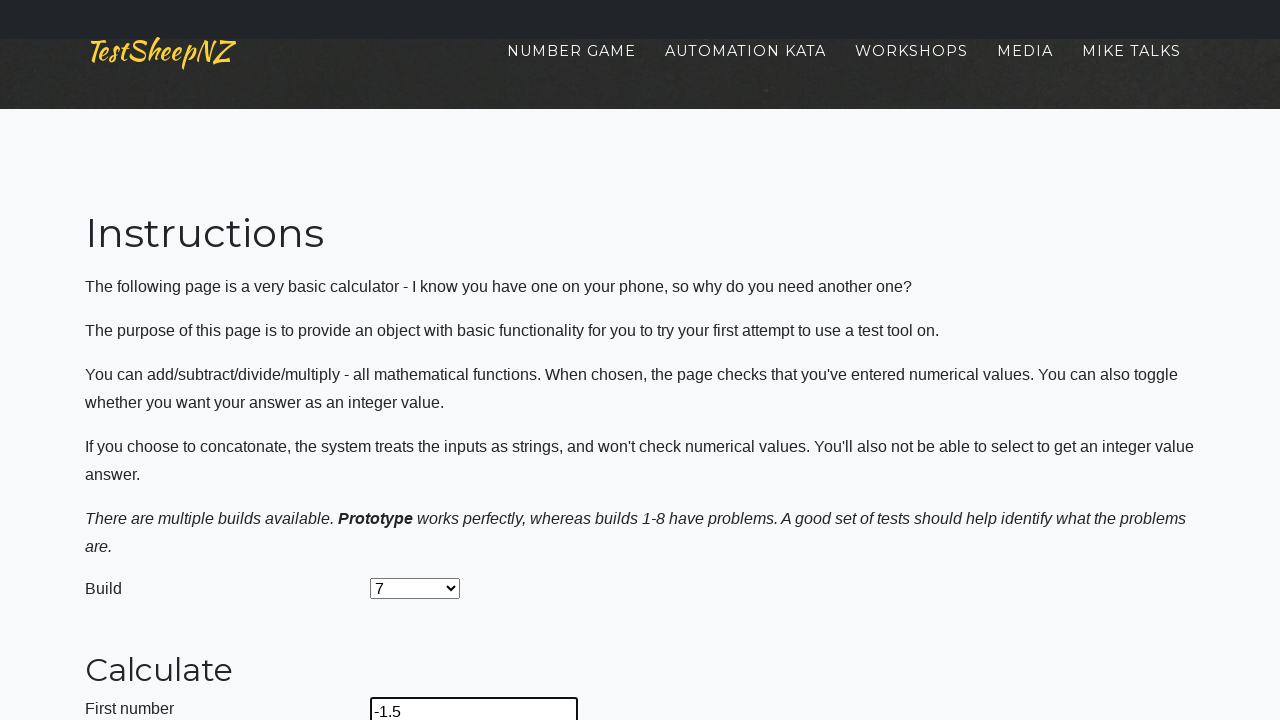

Filled second number field with -1.5 on #number2Field
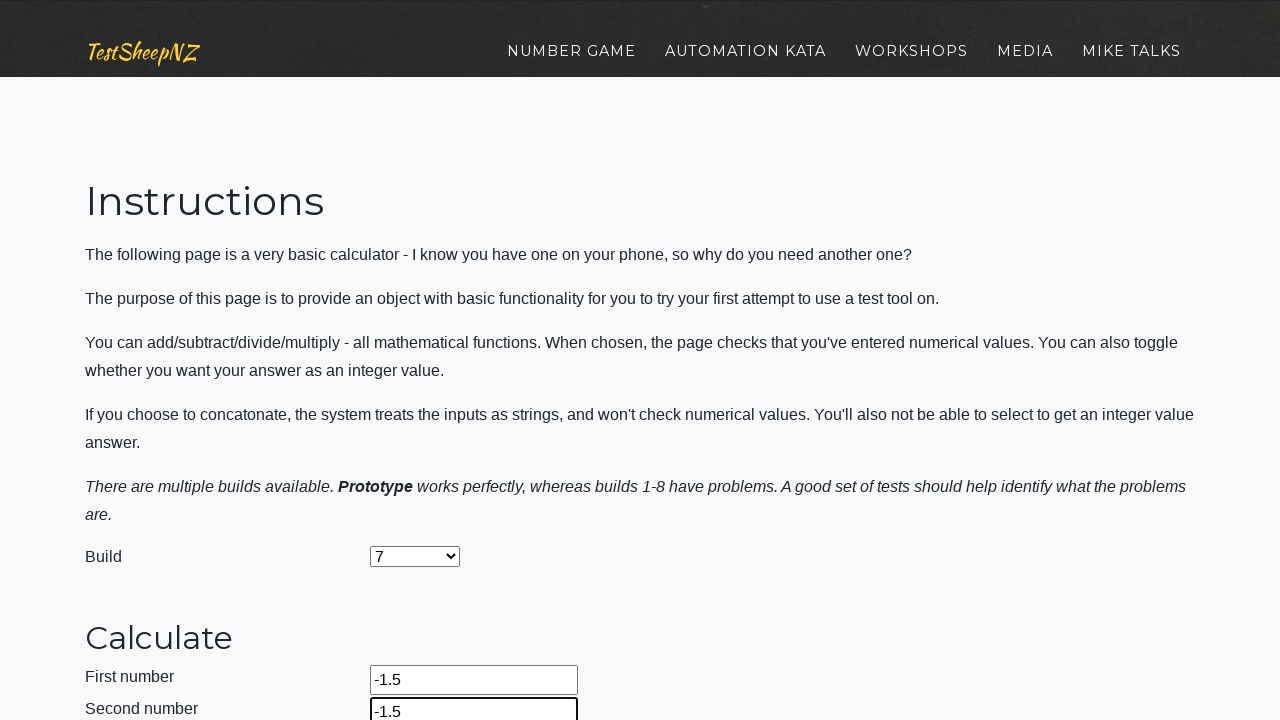

Selected multiply operation from dropdown on #selectOperationDropdown
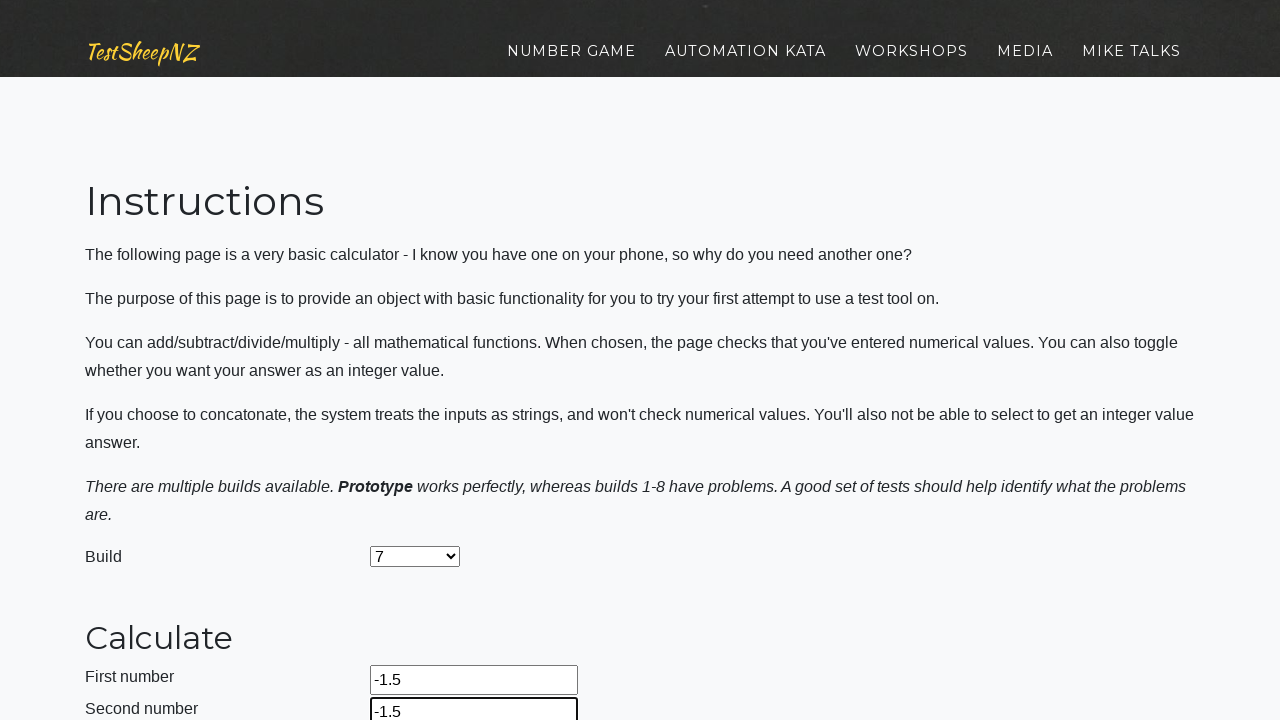

Enabled integer checkbox at (376, 428) on #integerSelect
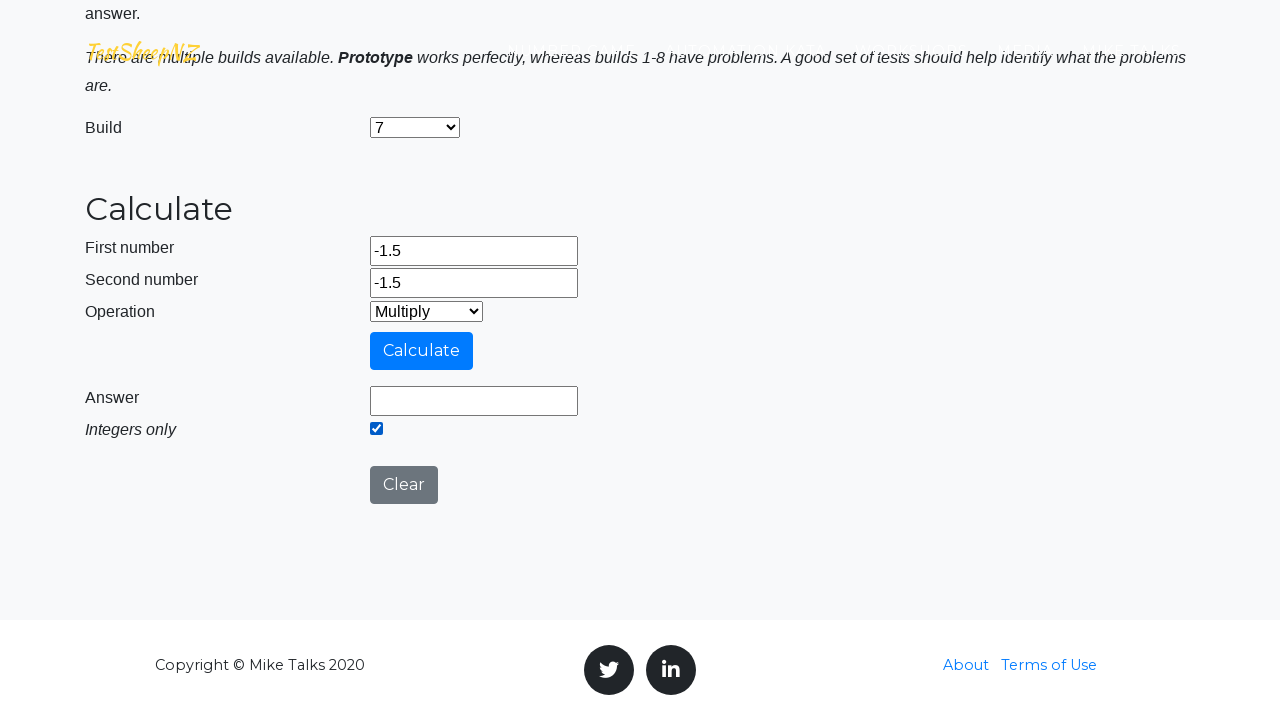

Clicked calculate button to perform multiply operation at (422, 351) on #calculateButton
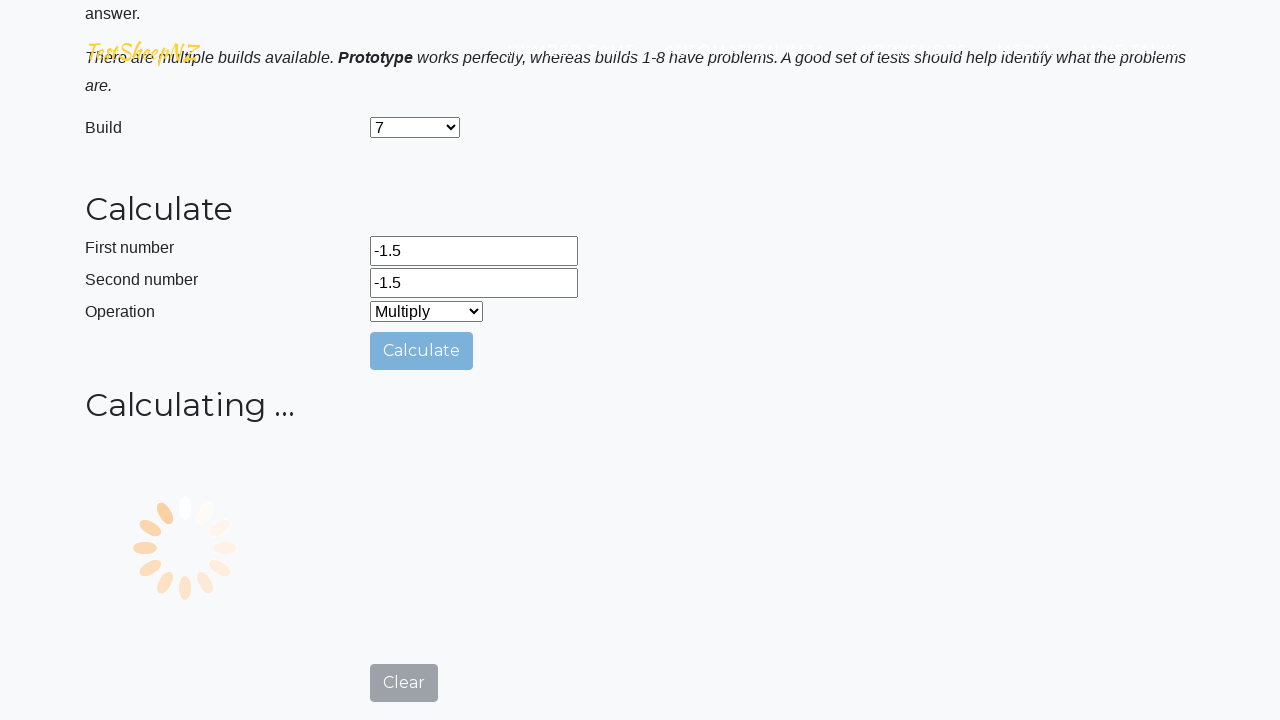

Result field loaded with answer
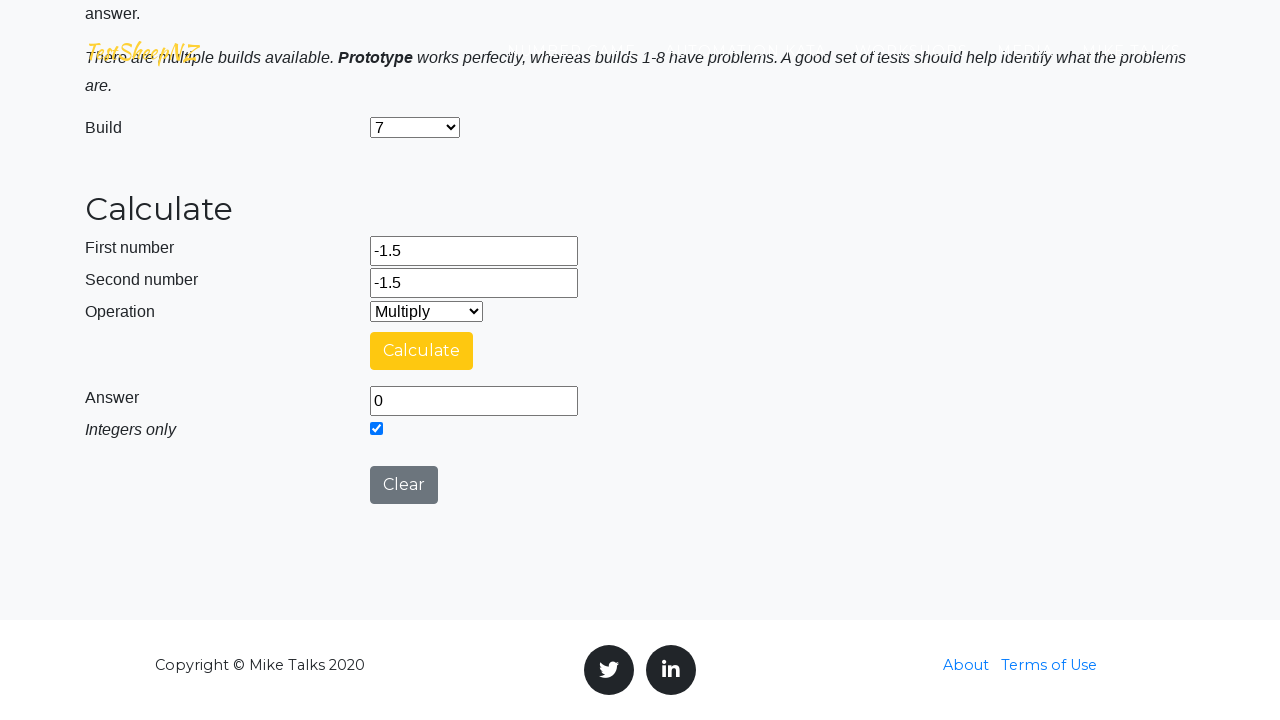

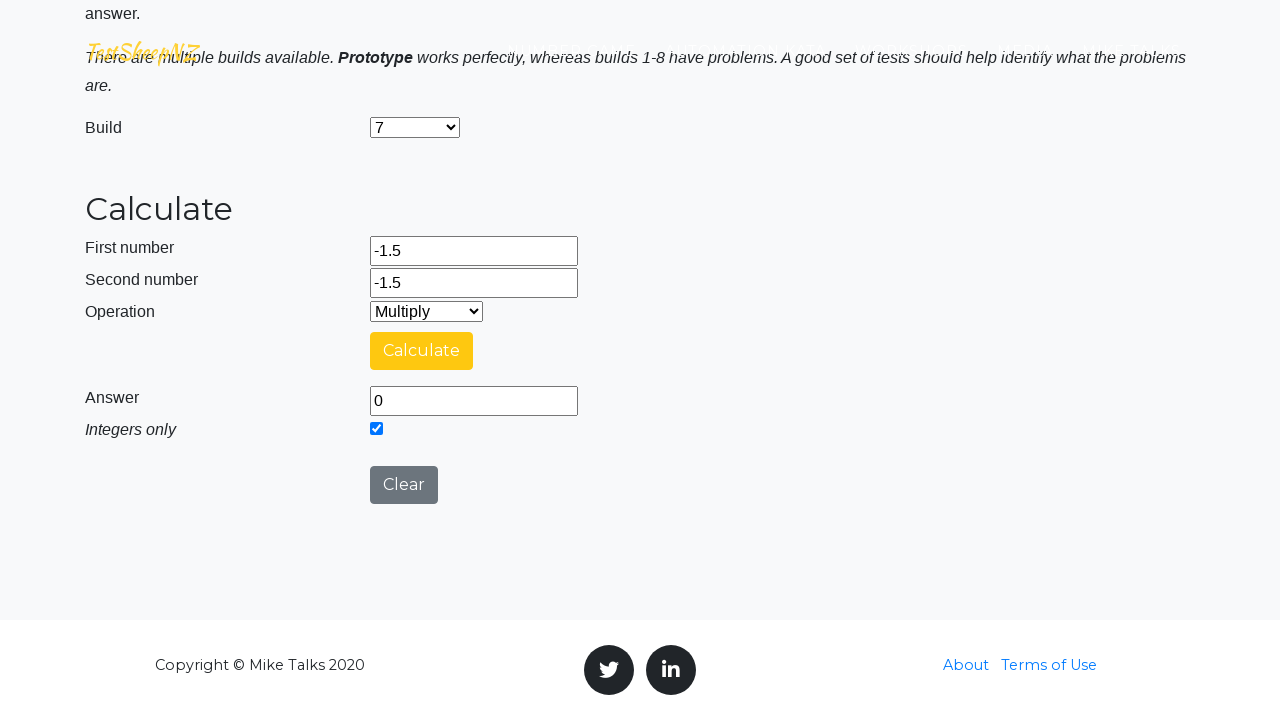